Adds a new customer "Ivan Ivanov" to the banking system through the Bank Manager interface and verifies the customer was added by searching for them

Starting URL: https://www.globalsqa.com/angularJs-protractor/BankingProject/#/login

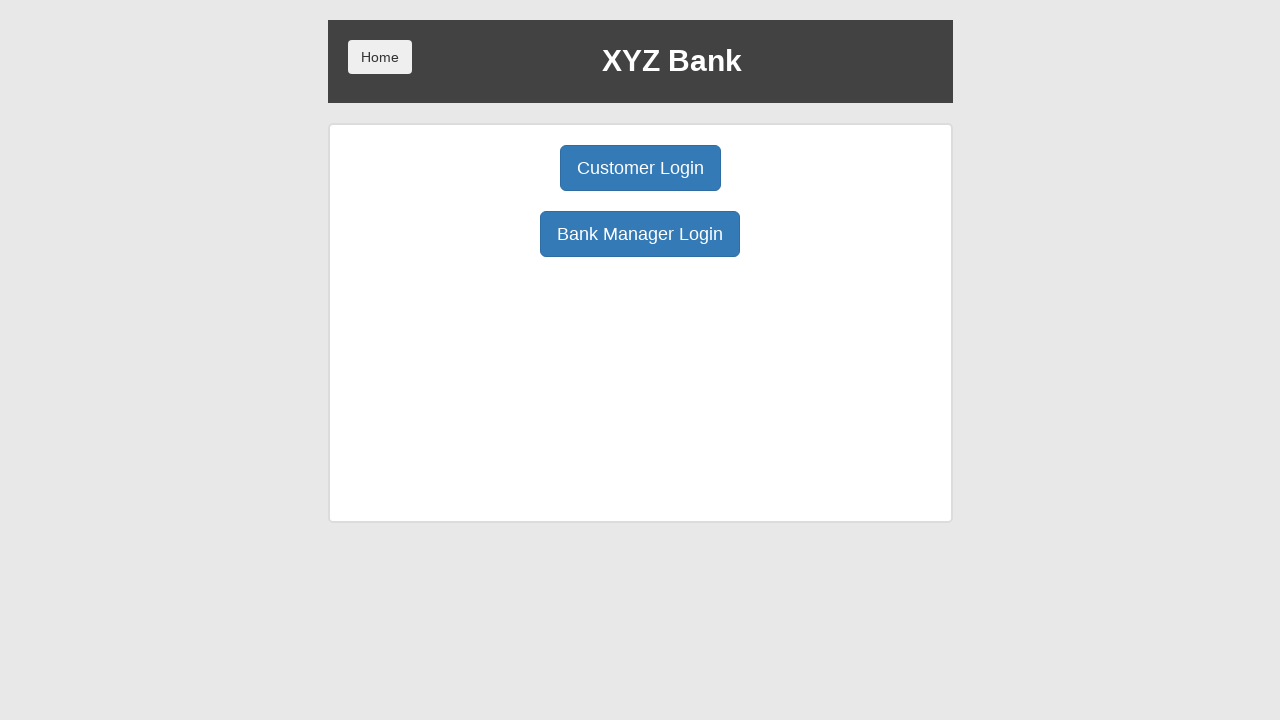

Clicked Bank Manager Login button at (640, 234) on button:has-text('Bank Manager Login')
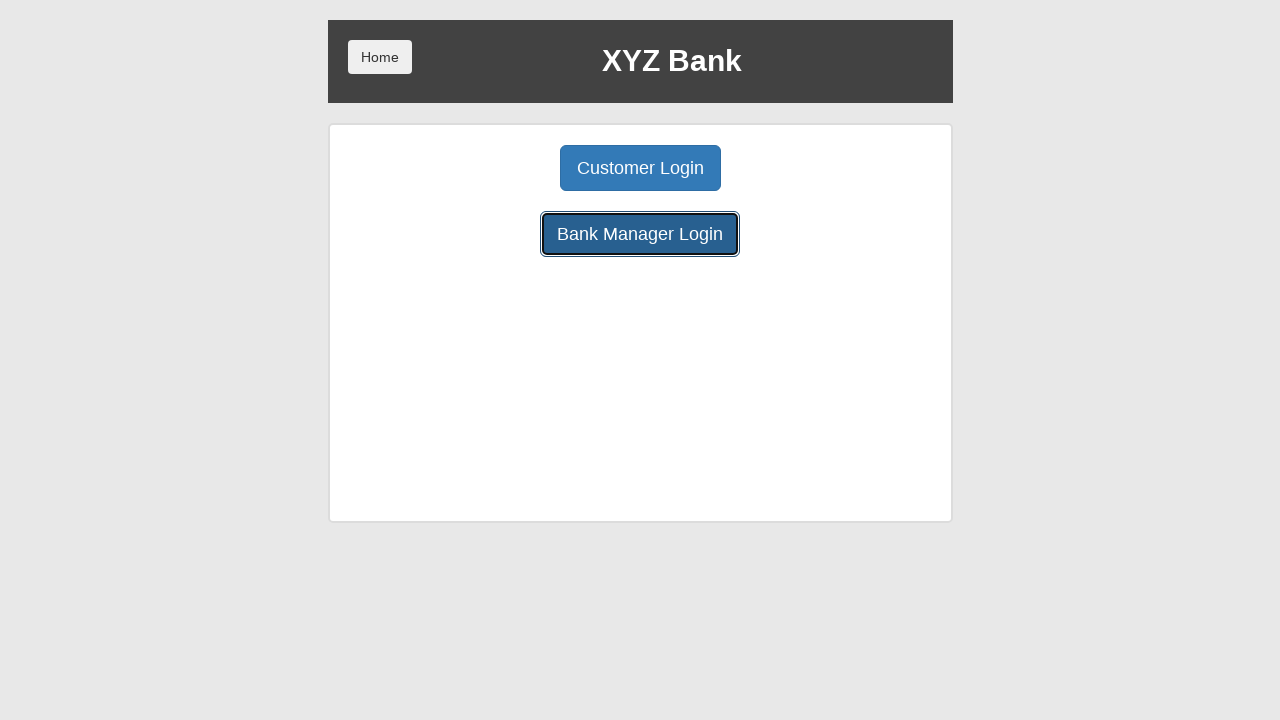

Clicked Customers tab at (792, 168) on button:has-text('Customers')
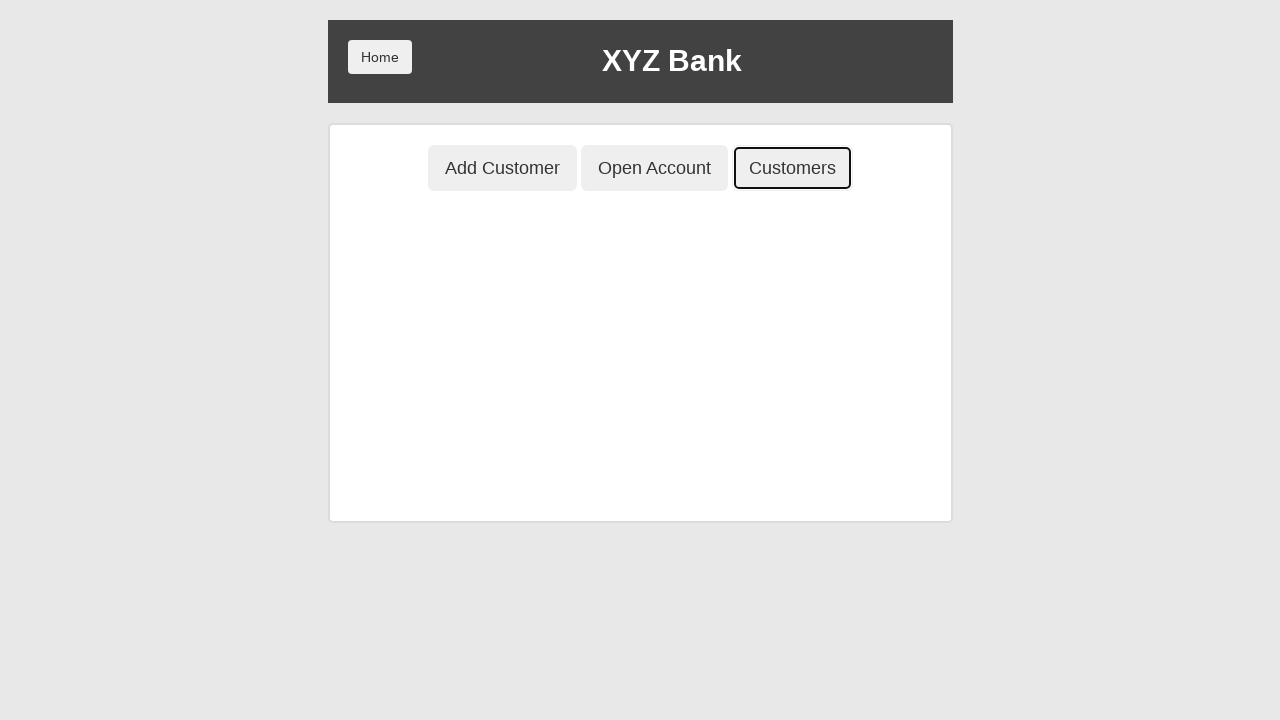

Clicked Add Customer button at (502, 168) on button:has-text('Add Customer')
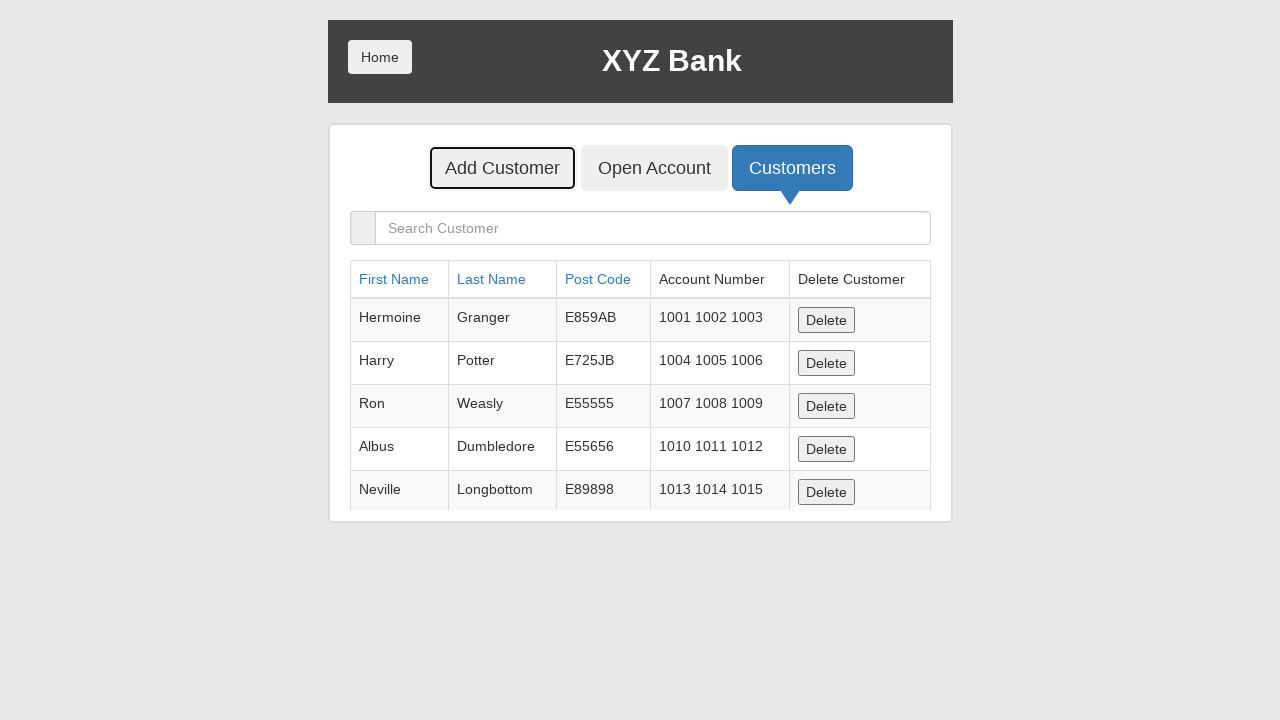

Filled First Name field with 'Ivan' on input[placeholder='First Name']
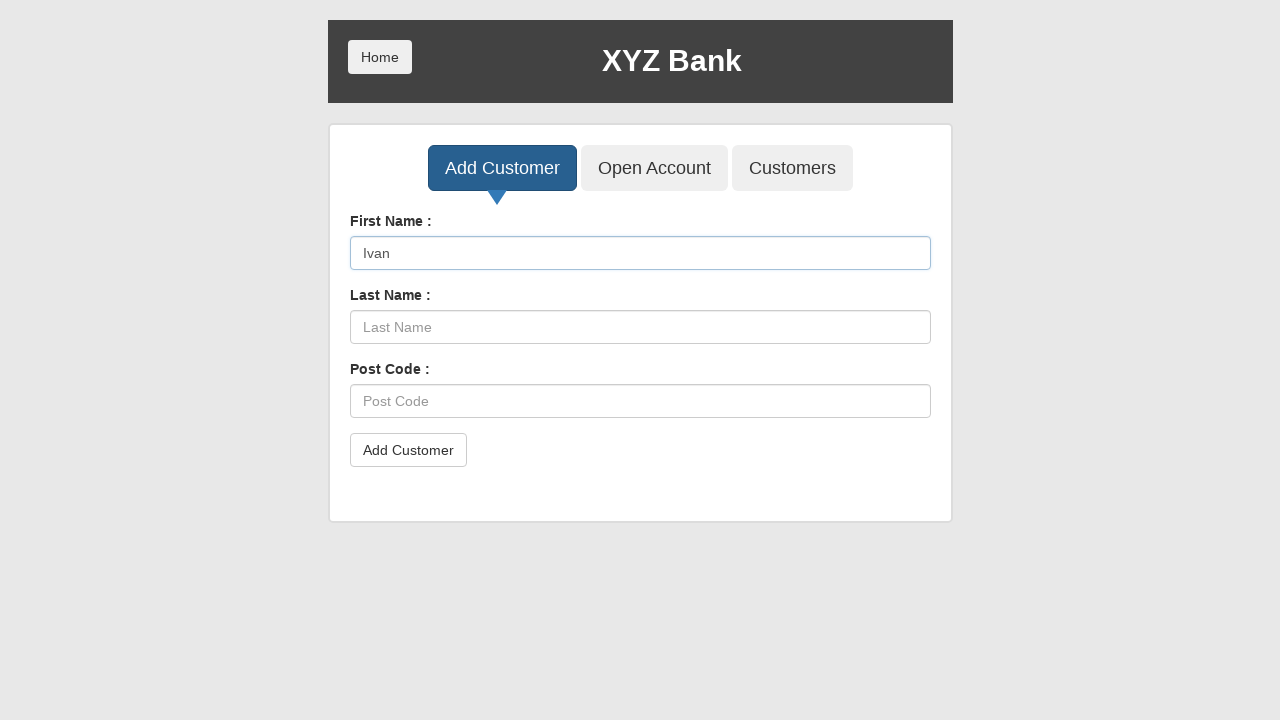

Filled Last Name field with 'Ivanov' on input[placeholder='Last Name']
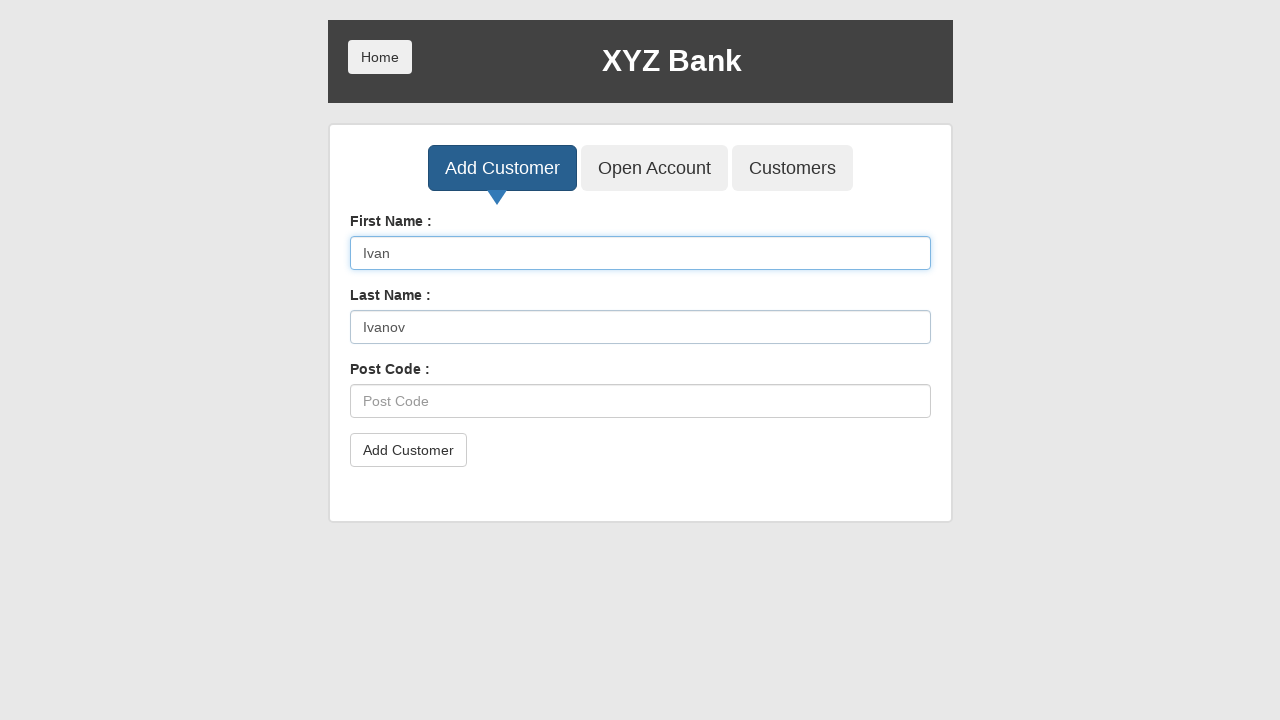

Filled Post Code field with 'E77777' on input[placeholder='Post Code']
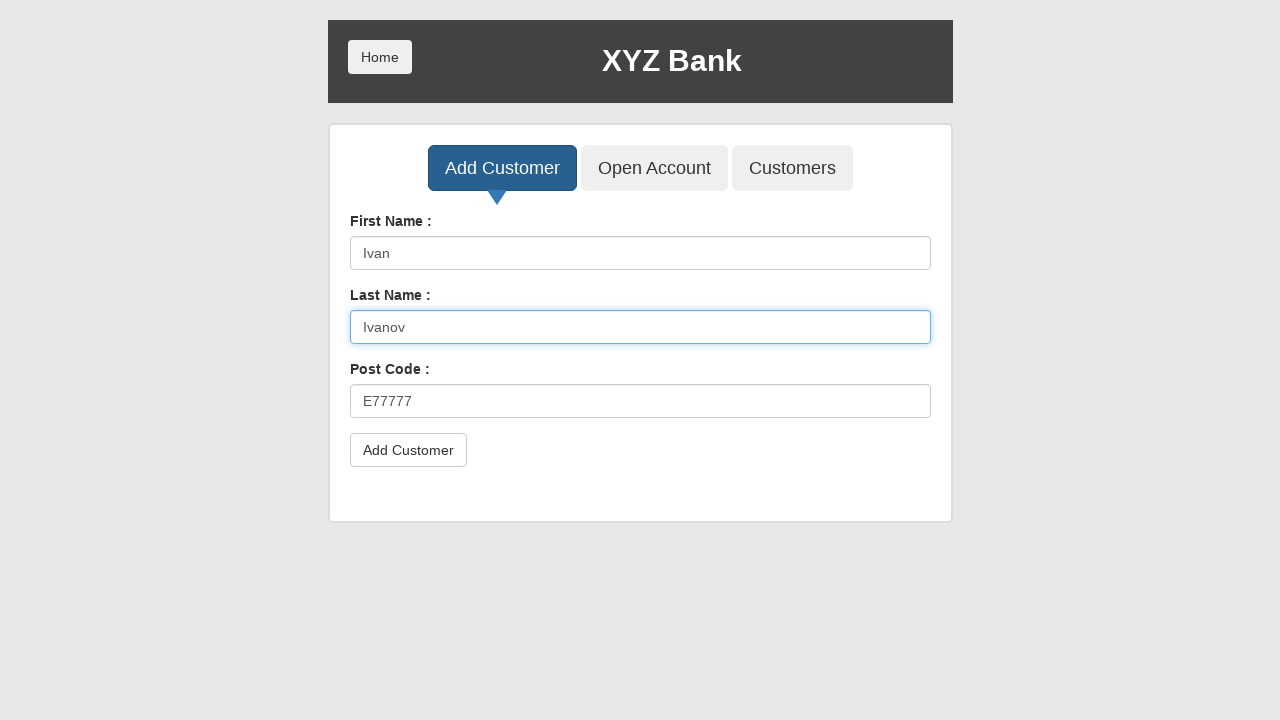

Clicked Add Customer submit button at (408, 450) on form button:has-text('Add Customer')
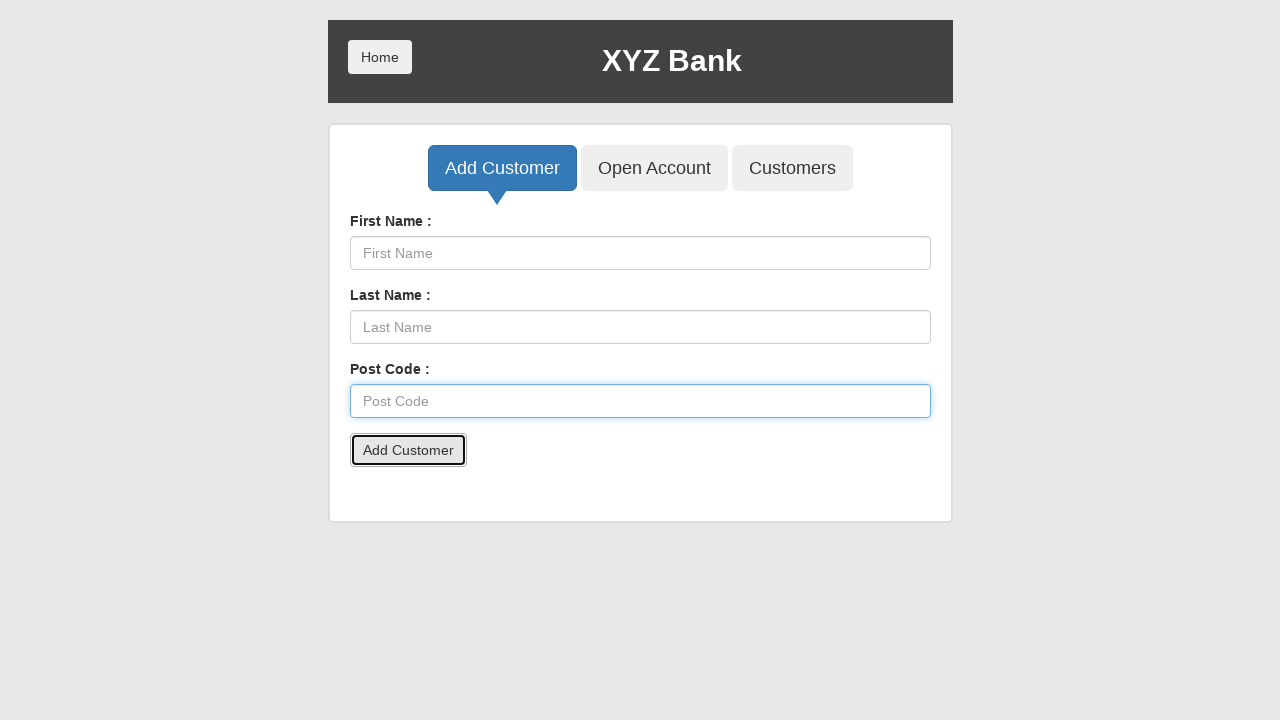

Alert dialog accepted
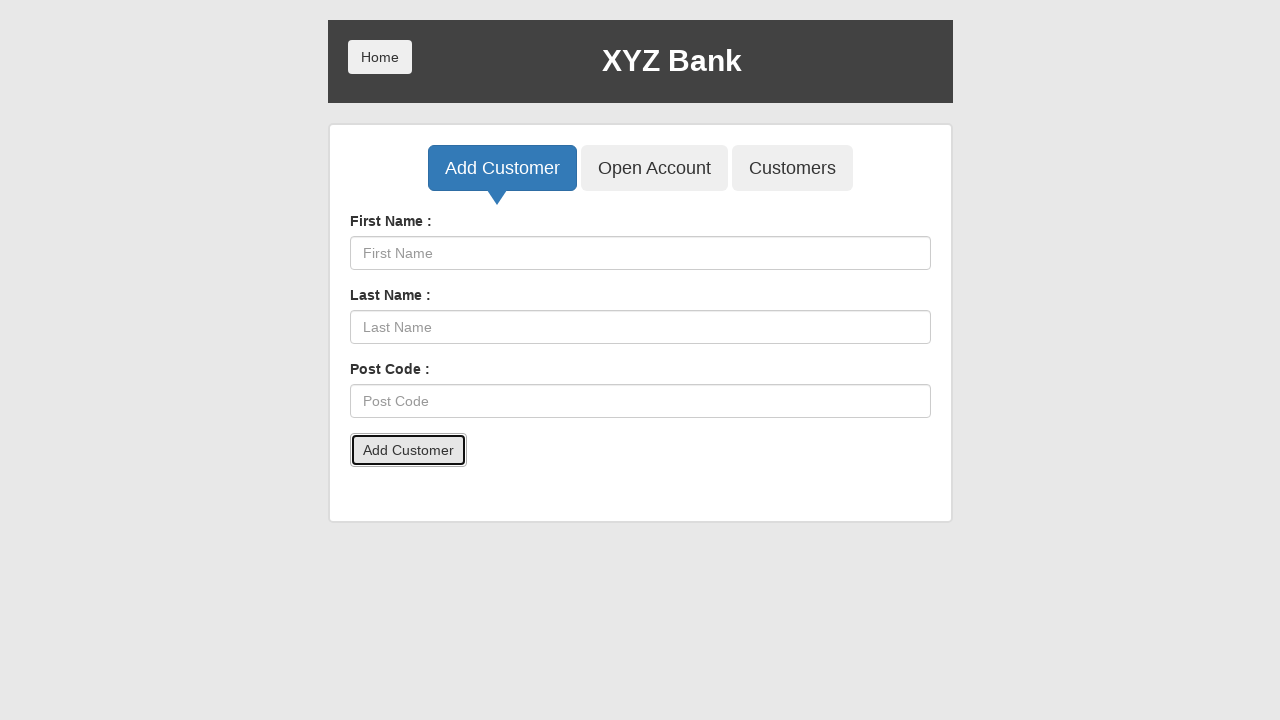

Clicked Customers tab to view customer list at (792, 168) on button:has-text('Customers')
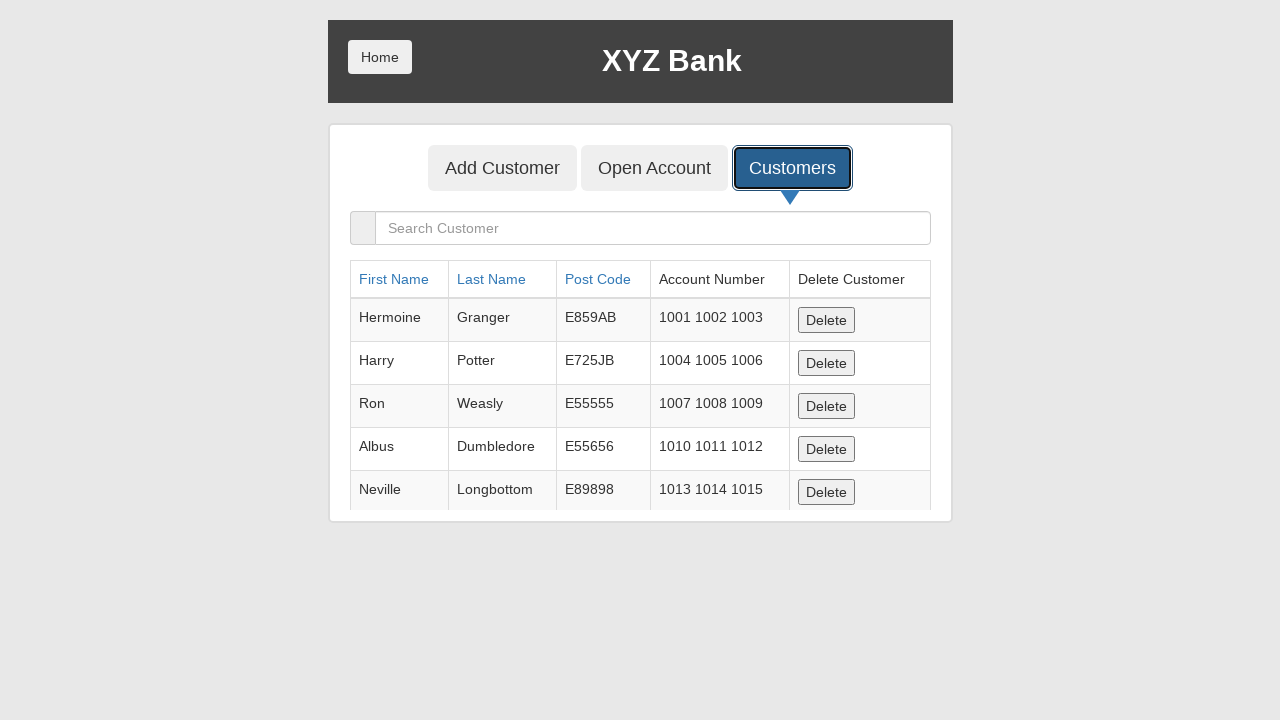

Searched for customer 'Ivan' to verify successful addition on input[placeholder='Search Customer']
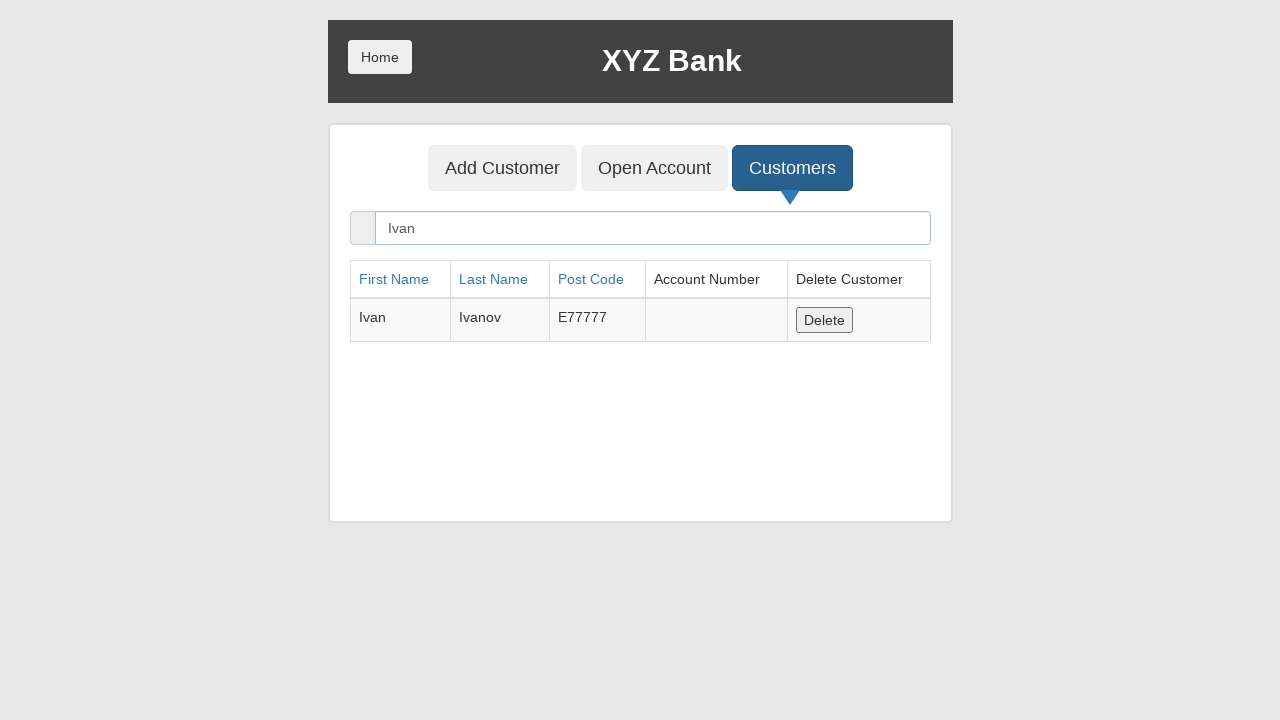

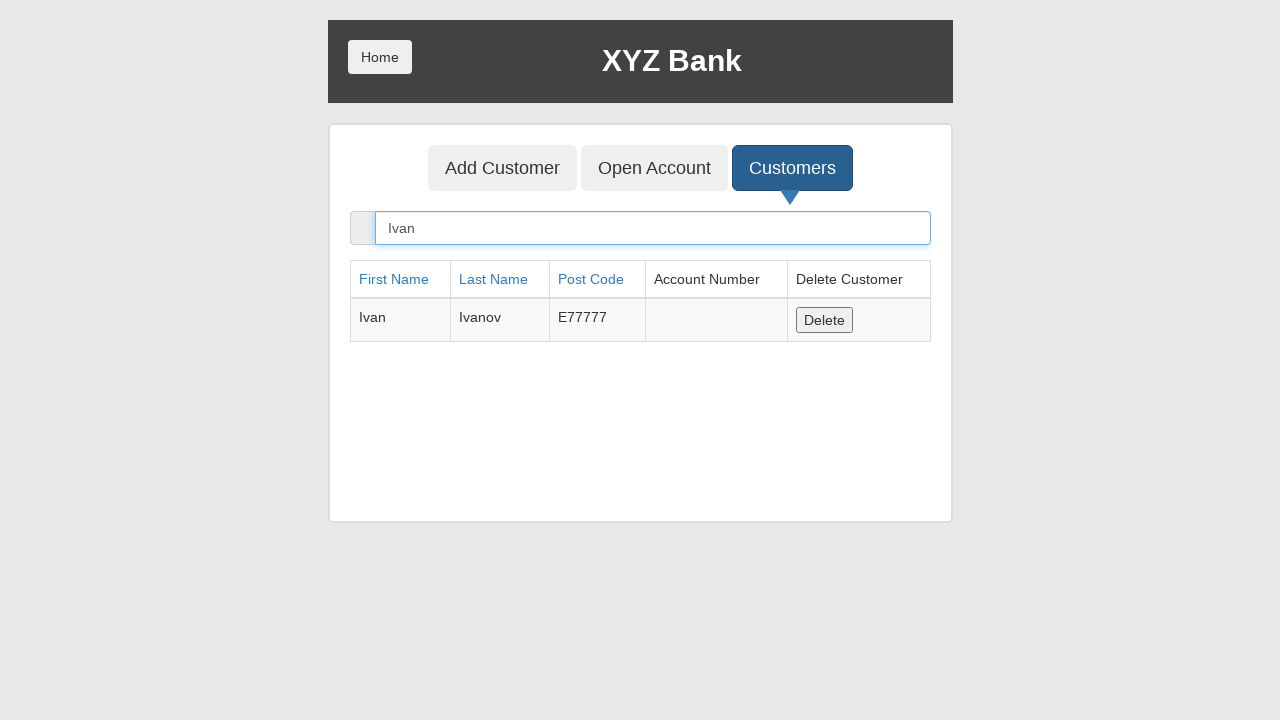